Verifies the brand text displays "GREENKART"

Starting URL: https://rahulshettyacademy.com/seleniumPractise/#/

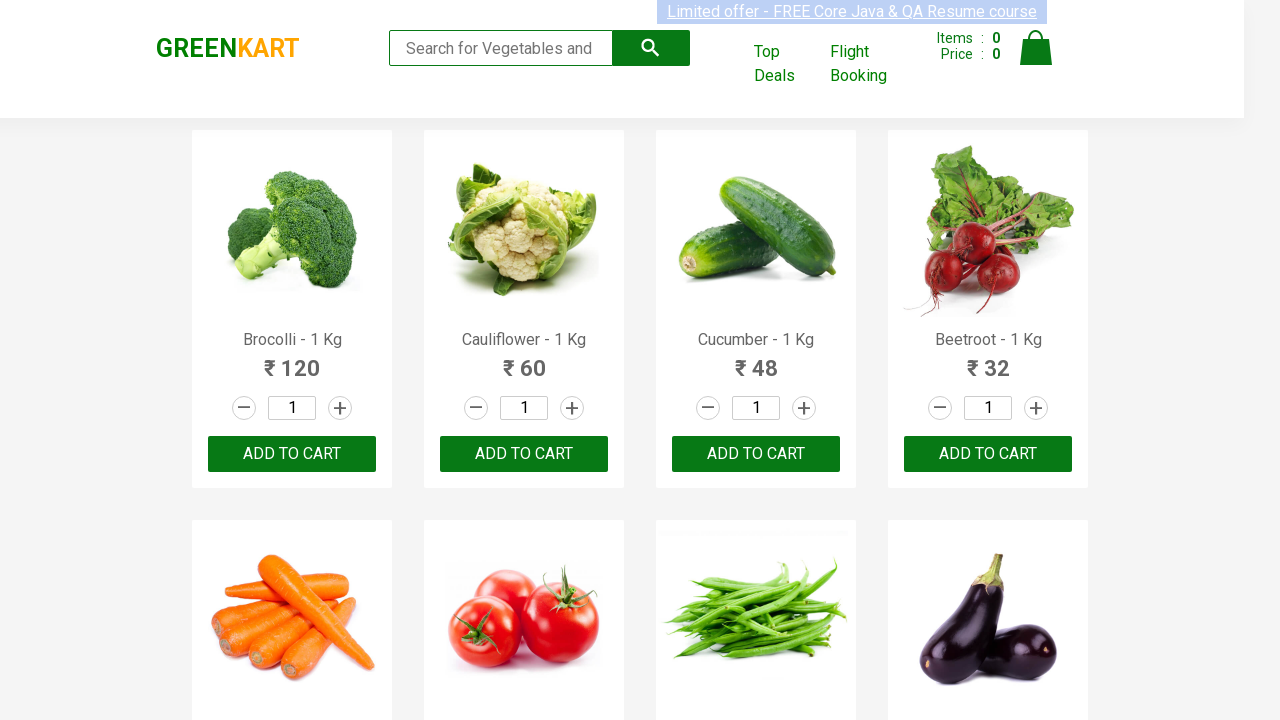

Located the brand element
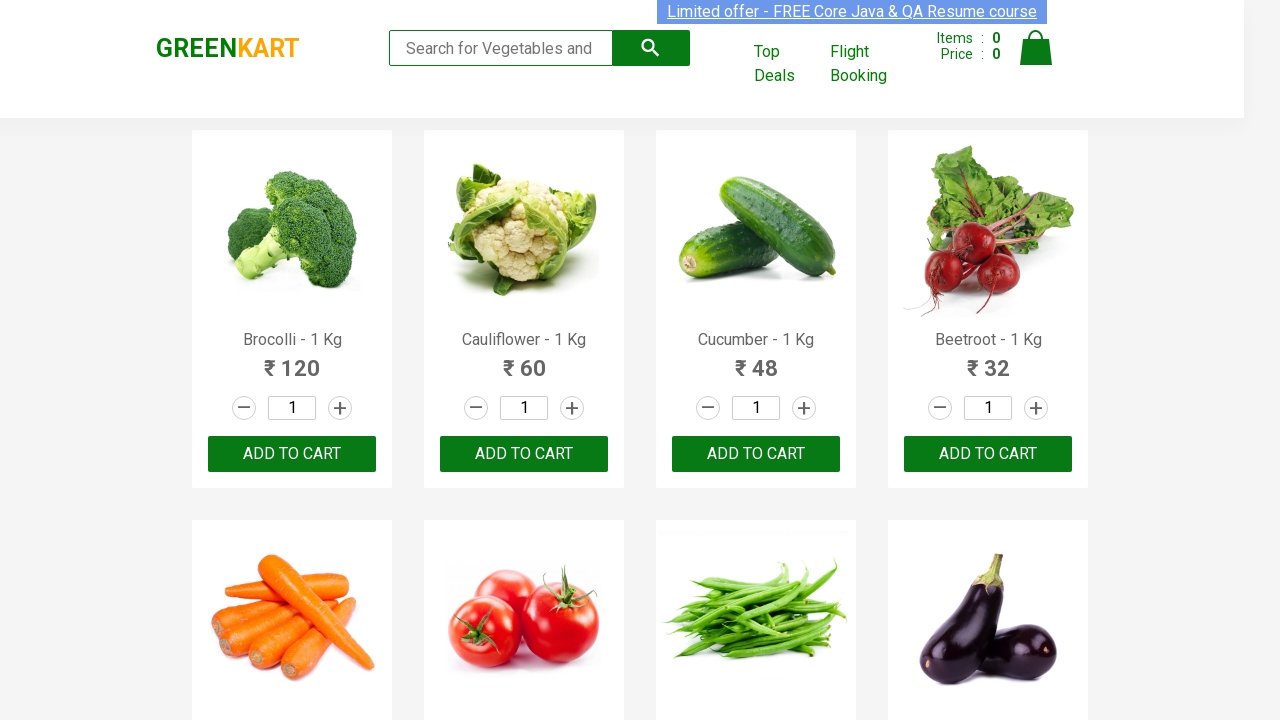

Retrieved brand text: GREENKART
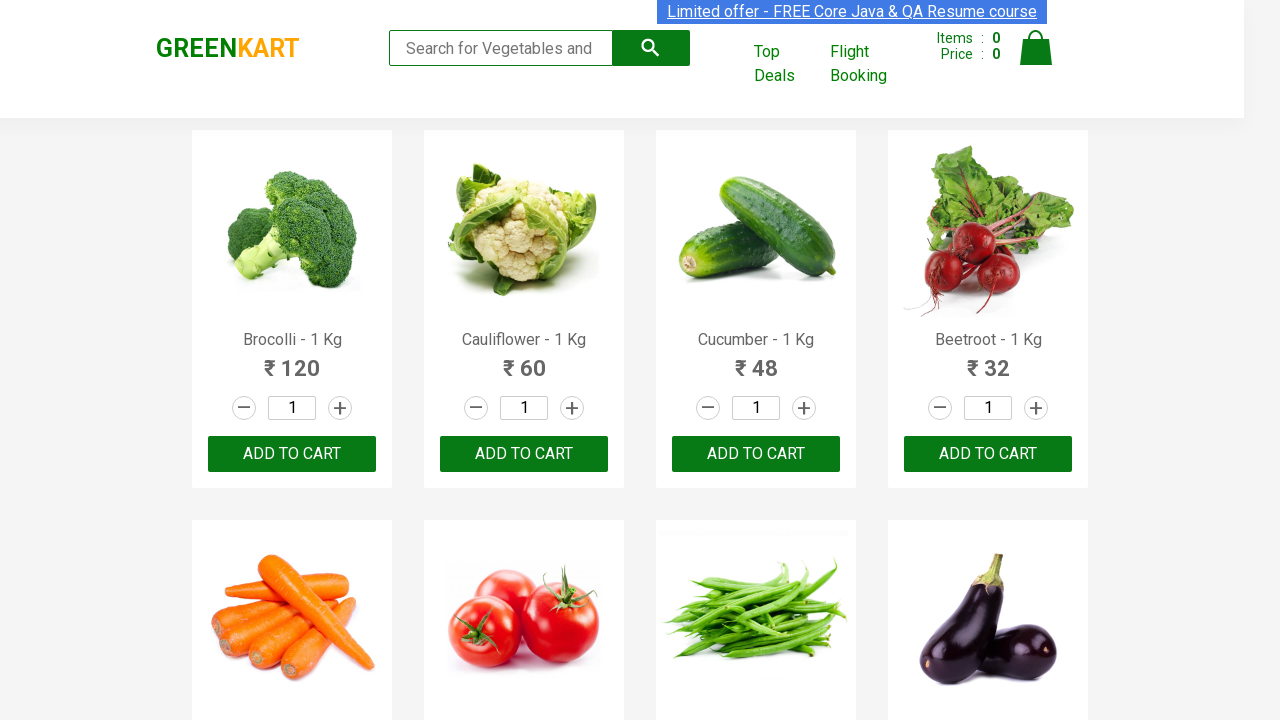

Printed brand text to console: GREENKART
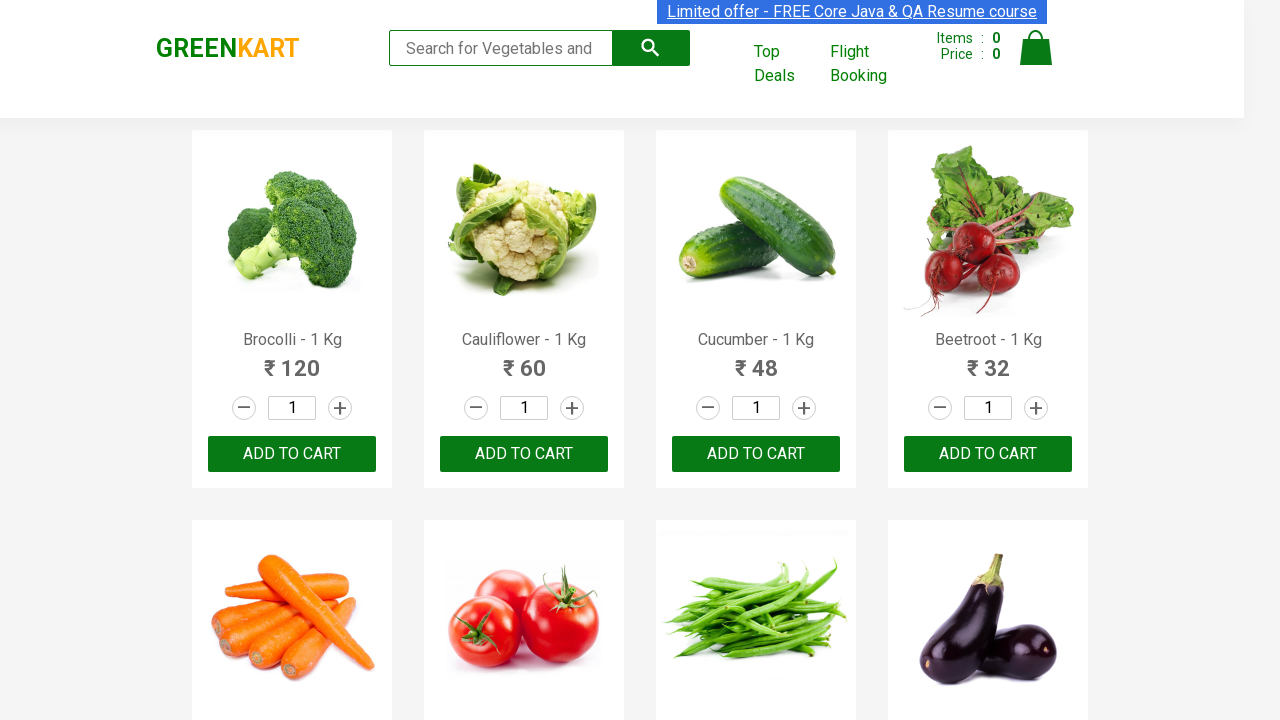

Verified brand text displays 'GREENKART'
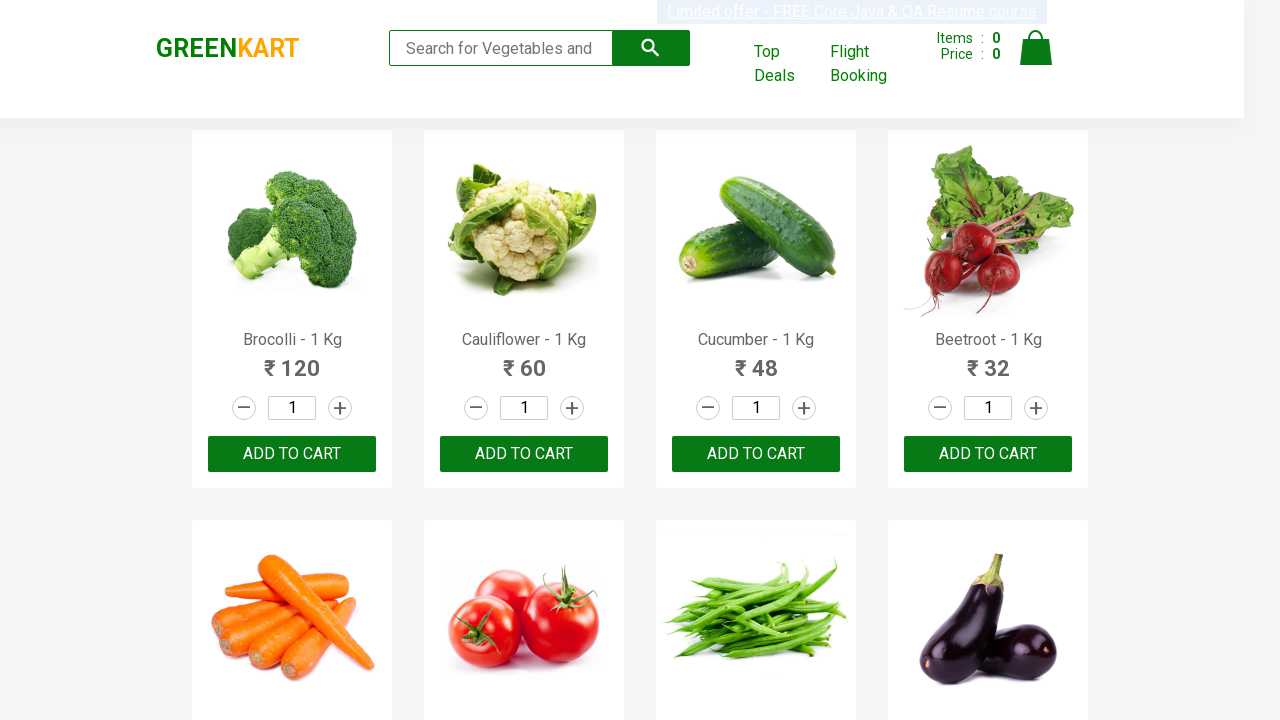

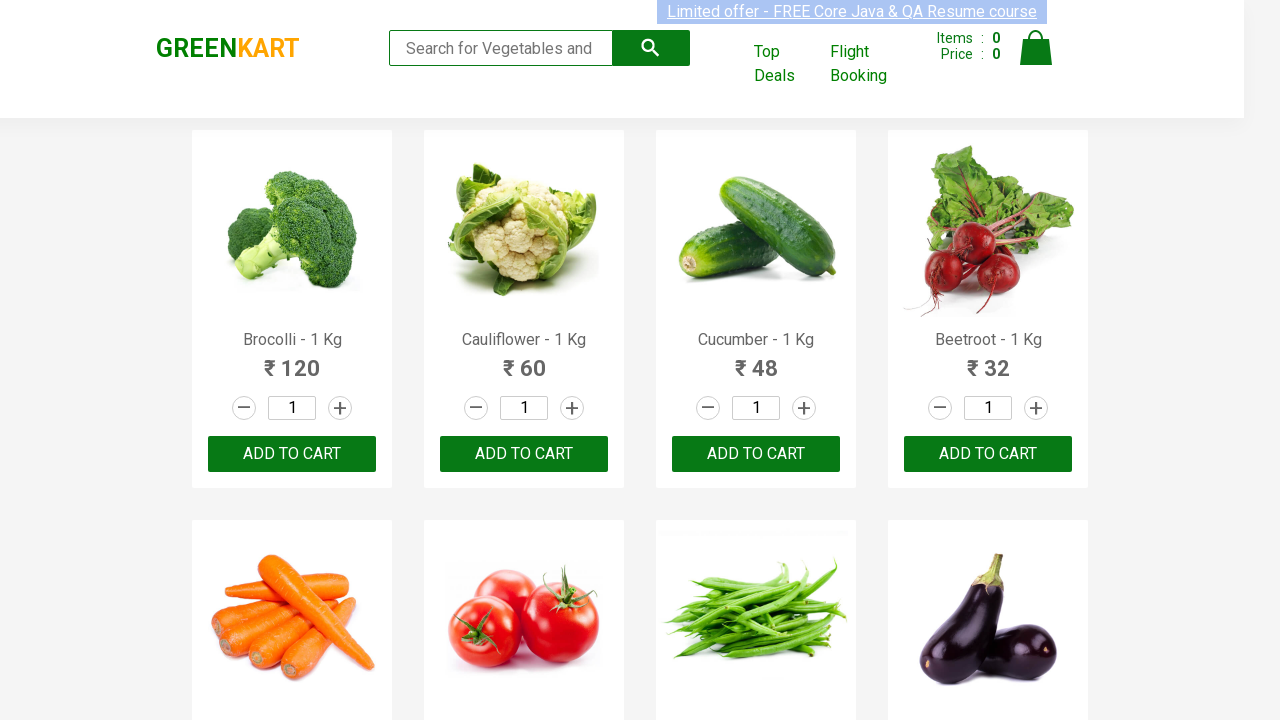